Tests fluent waiting with custom polling intervals by waiting for a landscape image element to appear on a loading images page

Starting URL: https://bonigarcia.dev/selenium-webdriver-java/loading-images.html

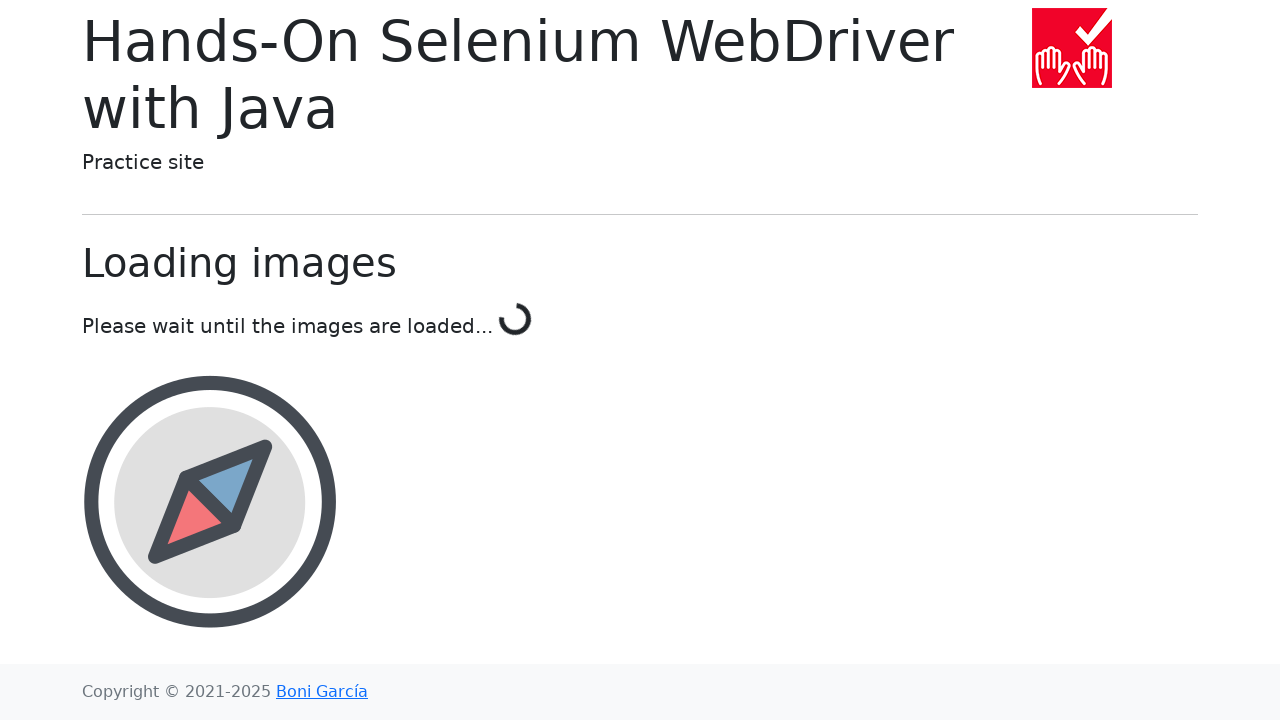

Waited for landscape image element to appear on loading images page
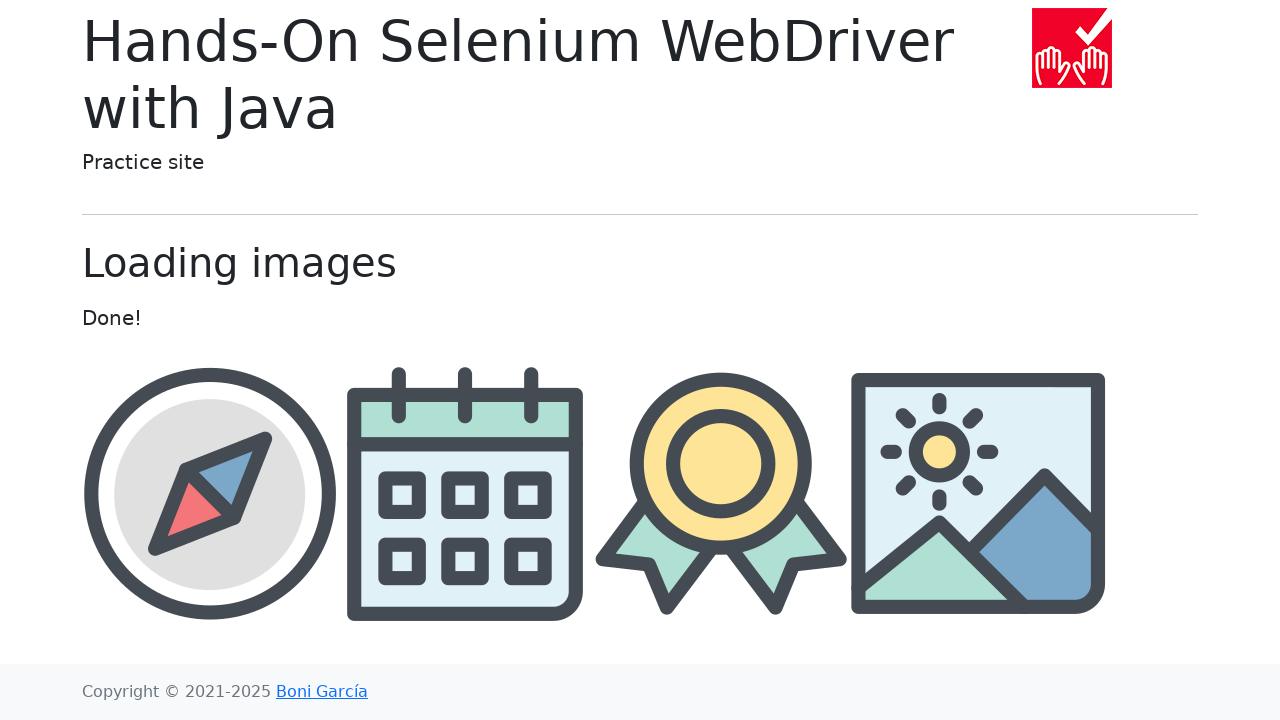

Retrieved src attribute from landscape image element
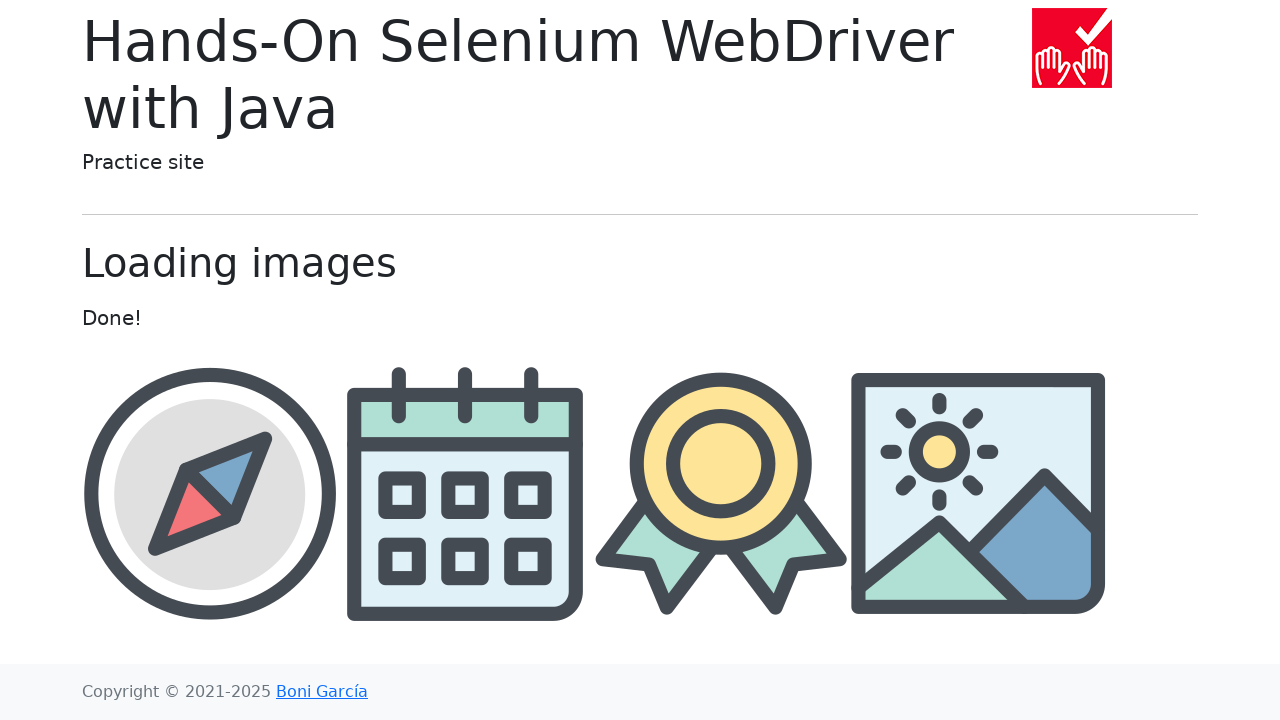

Verified landscape image src contains 'landscape' text
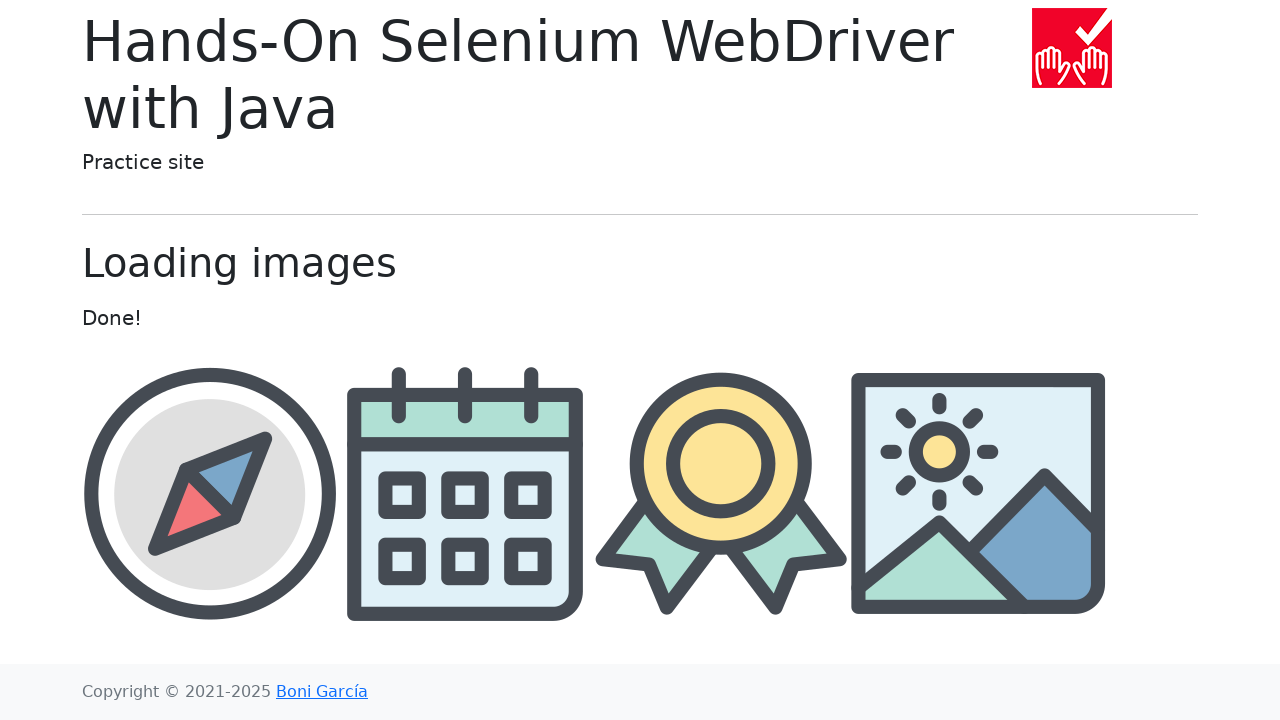

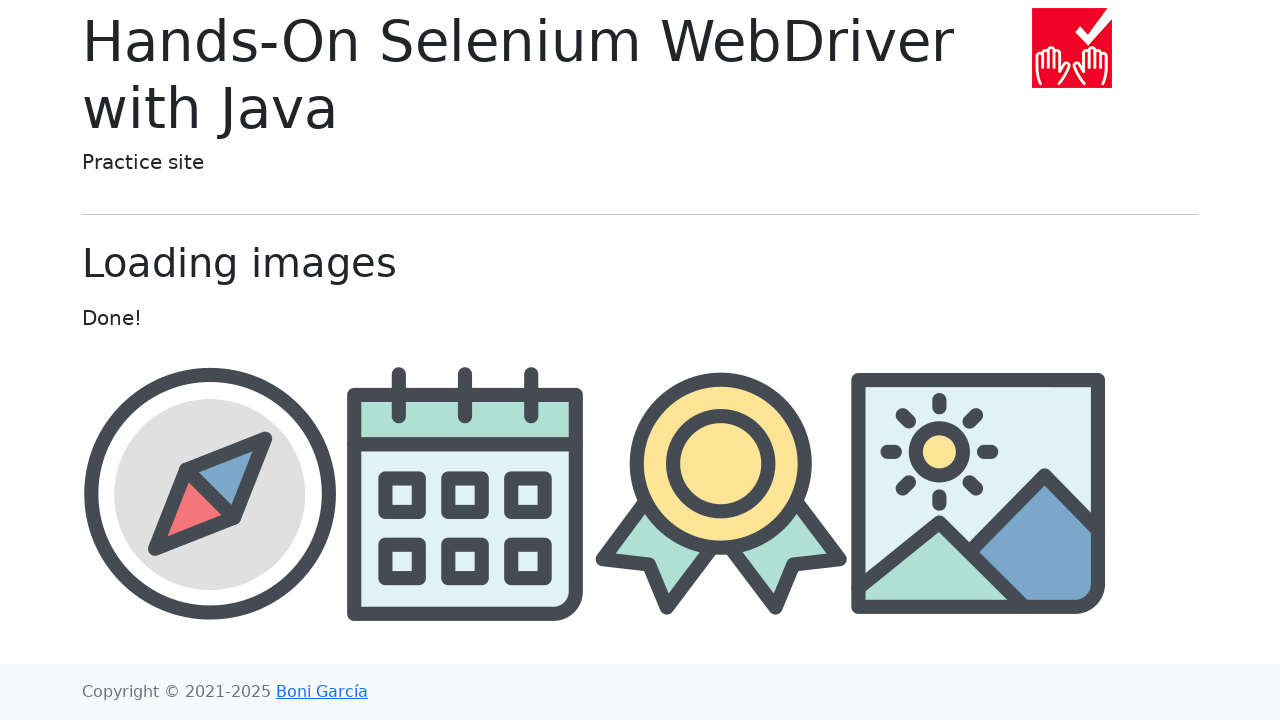